Tests clicking a confirm button that triggers a confirmation dialog and dismissing/canceling it

Starting URL: https://demoqa.com/alerts

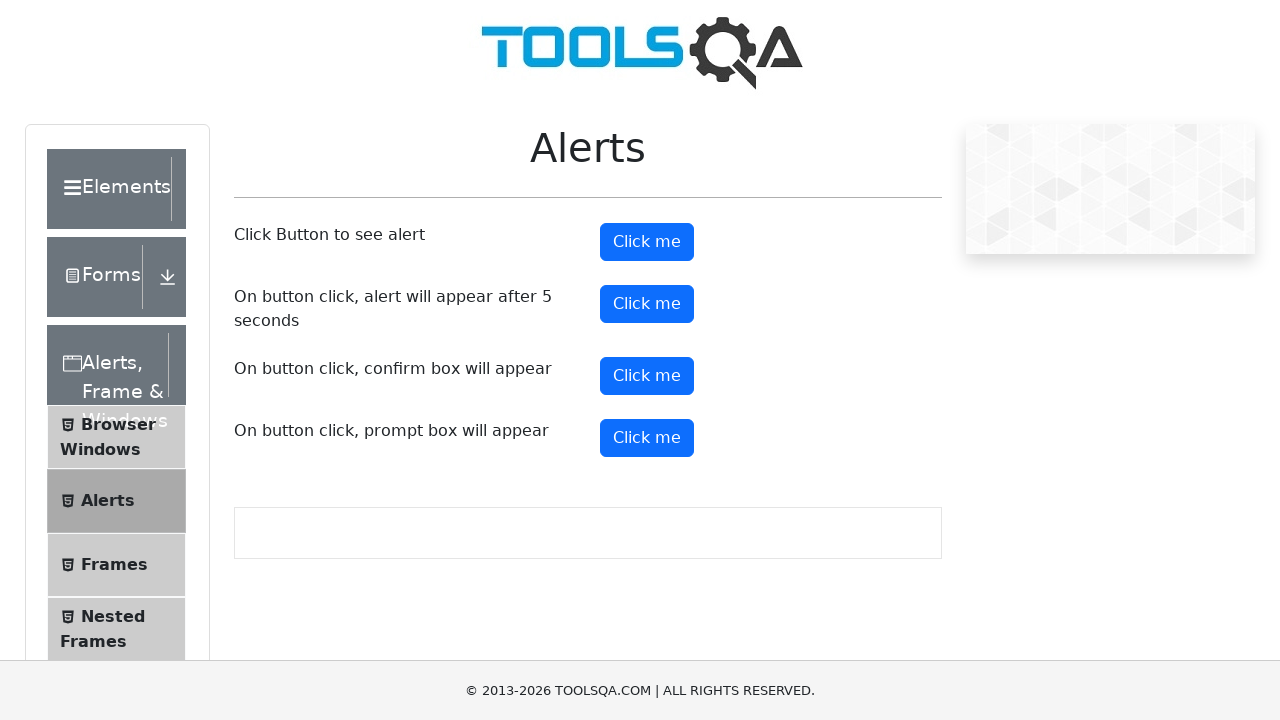

Set up dialog handler to dismiss confirmation dialogs
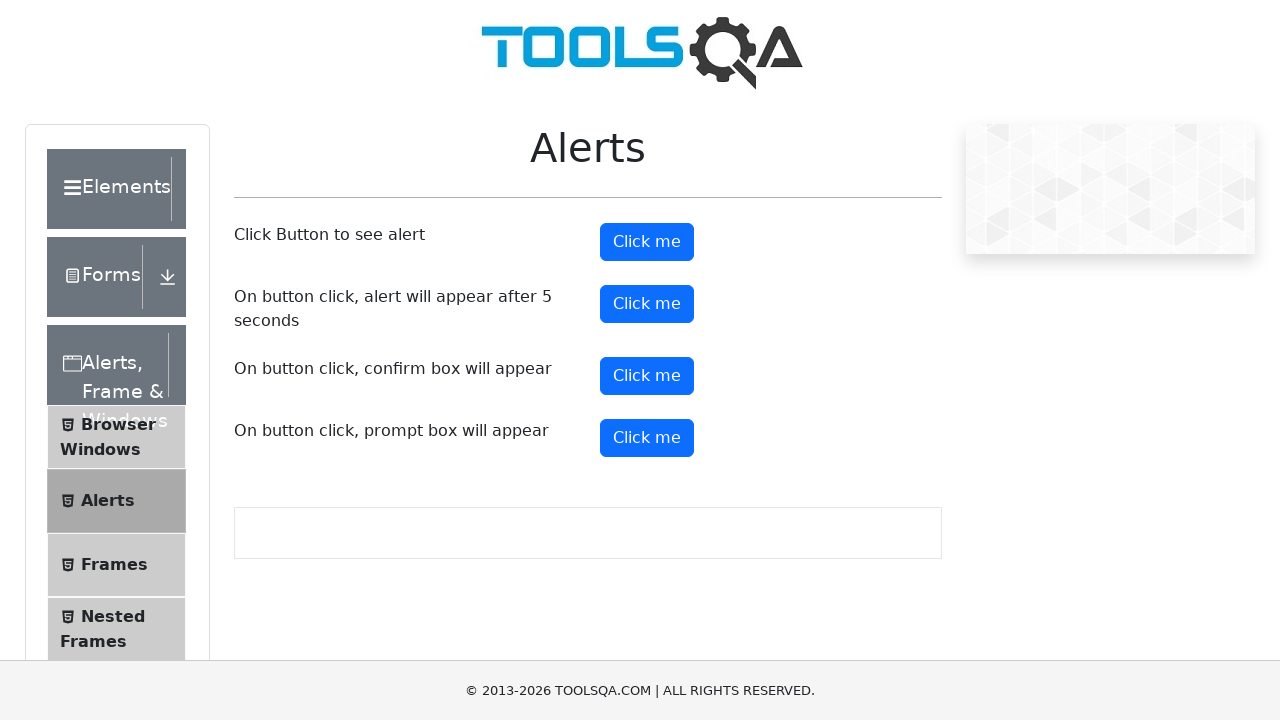

Clicked the confirm button to trigger confirmation dialog at (647, 376) on xpath=//button[@id='confirmButton']
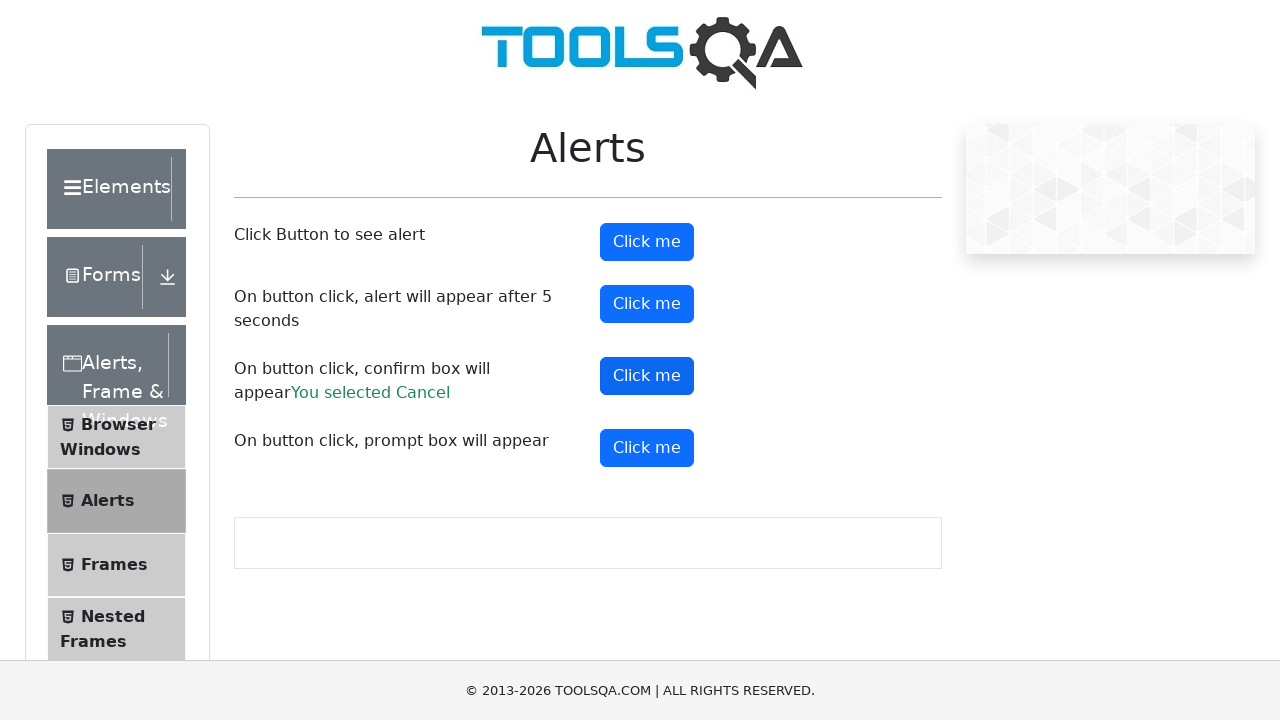

Waited for dialog to be dismissed
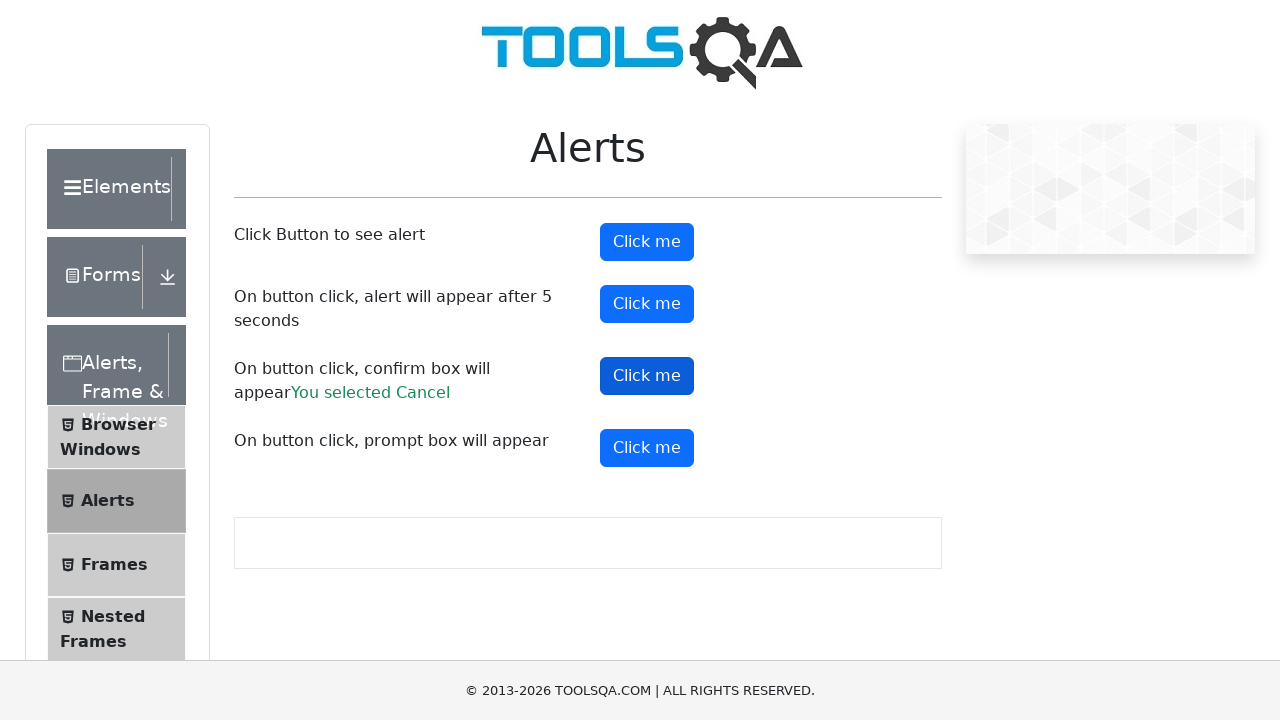

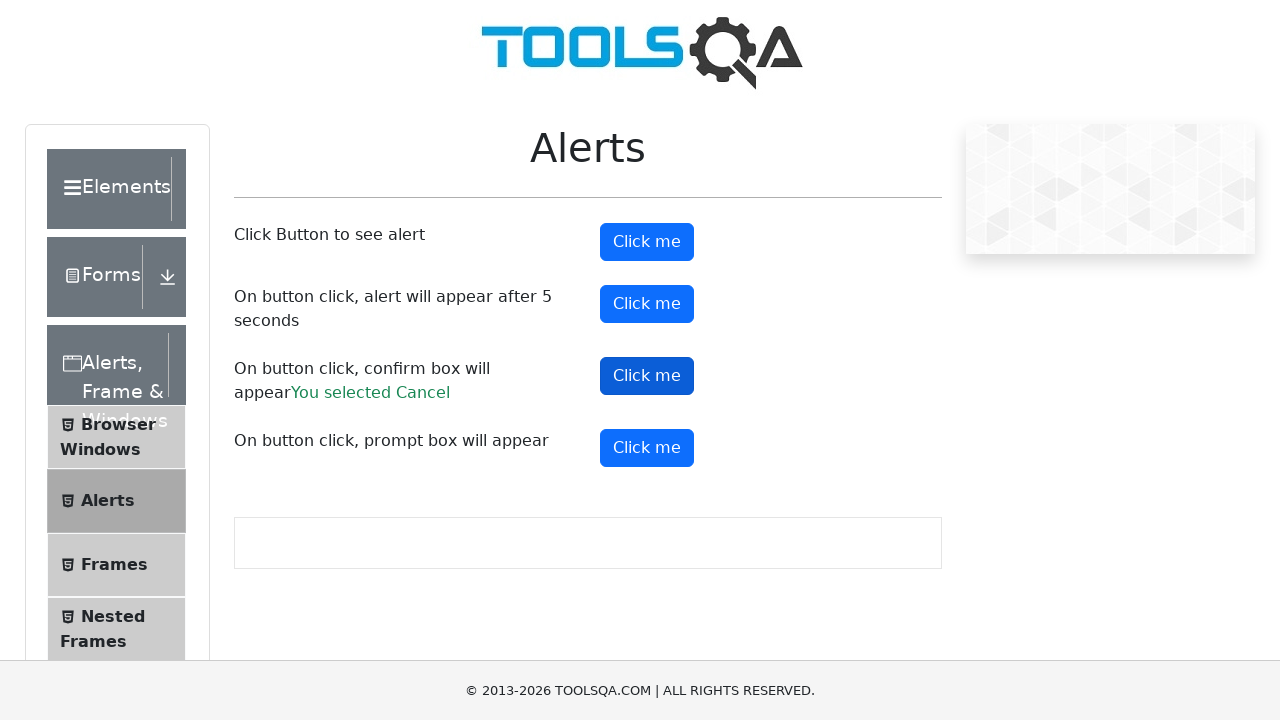